Tests the Add/Remove Elements functionality by clicking to add multiple elements and then removing some of them, verifying the dynamic element creation and deletion works correctly.

Starting URL: https://the-internet.herokuapp.com/

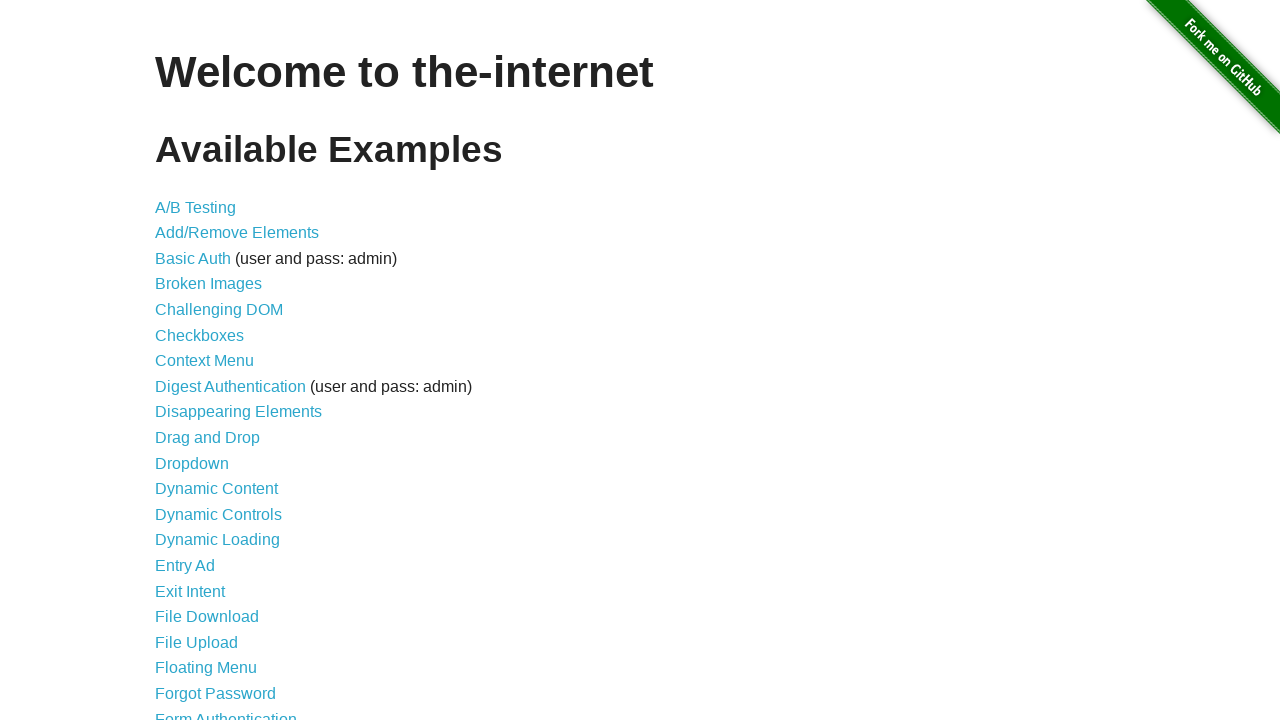

Clicked on Add/Remove Elements link at (237, 233) on text=Add/Remove Elements
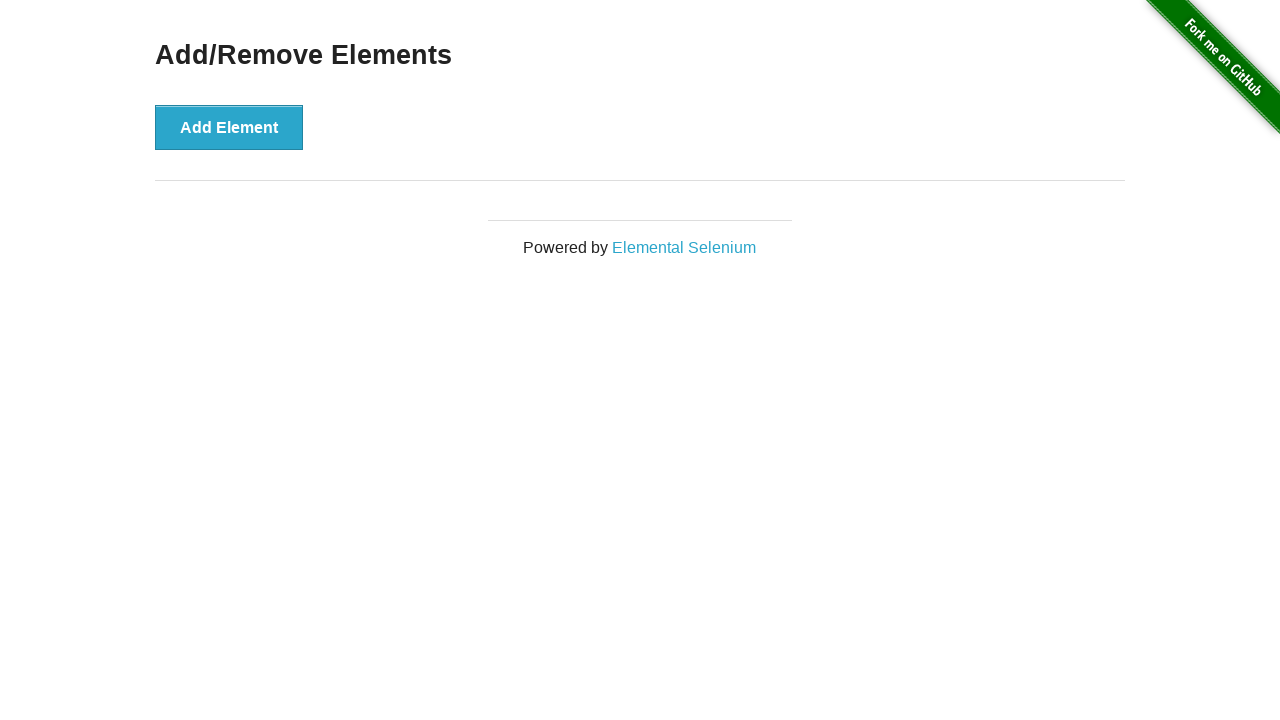

Add/Remove Elements page loaded with button visible
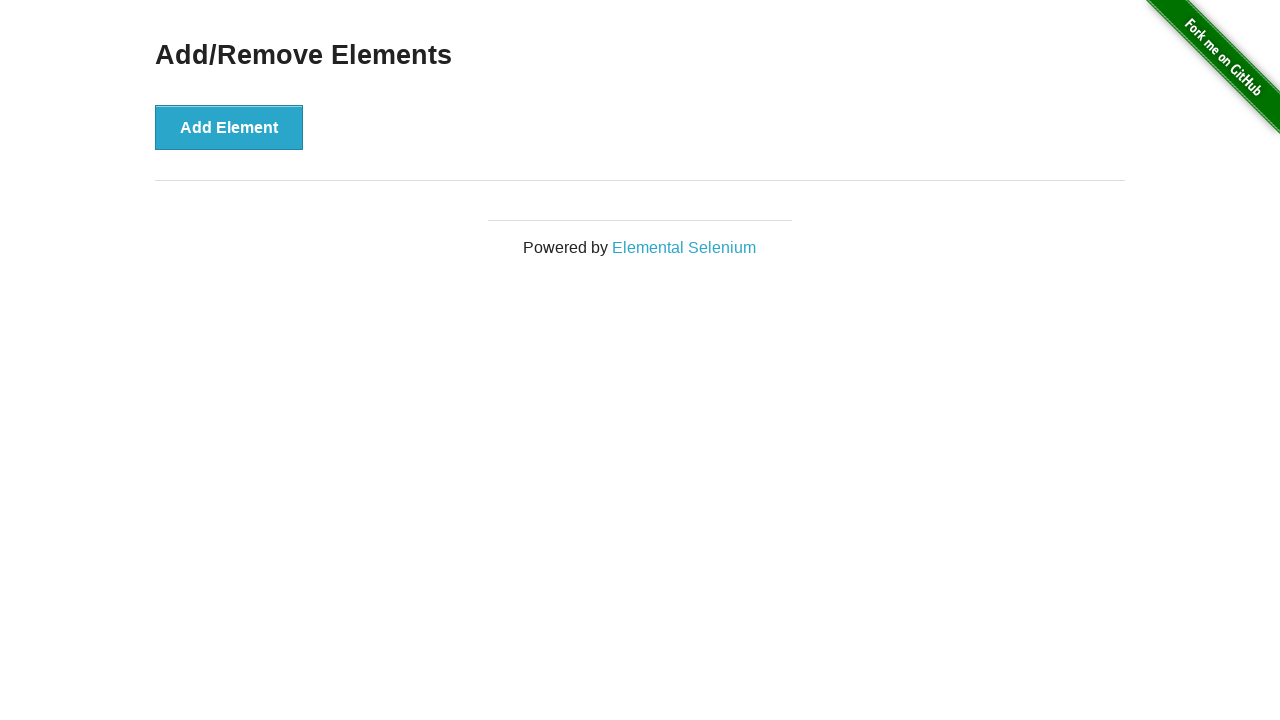

Clicked Add Element button (click 1 of 5) at (229, 127) on xpath=//*[@id="content"]/div/button
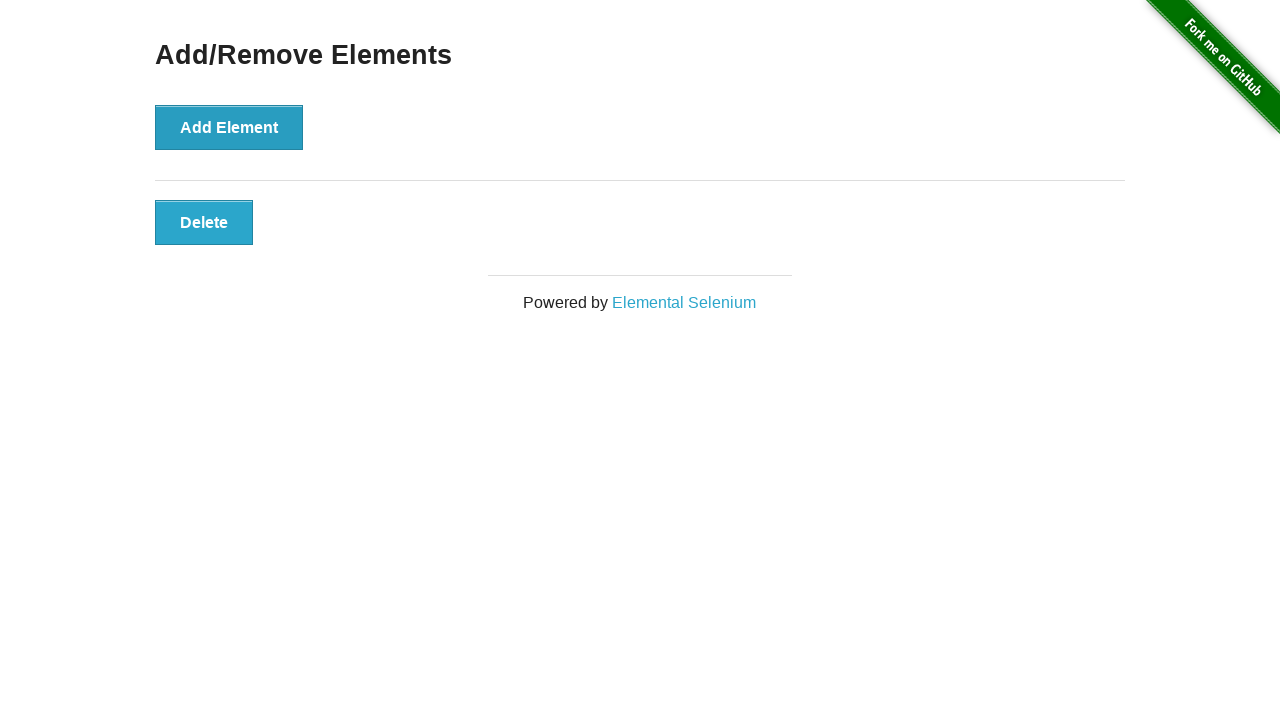

Clicked Add Element button (click 2 of 5) at (229, 127) on xpath=//*[@id="content"]/div/button
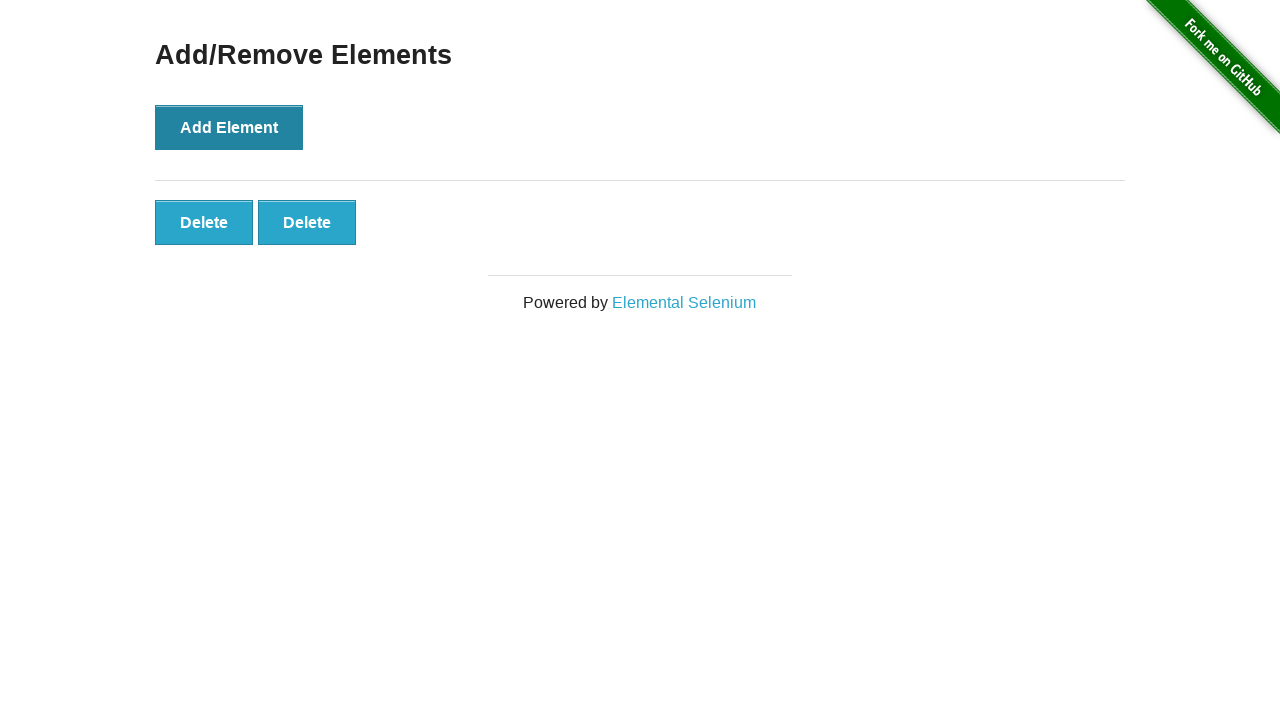

Clicked Add Element button (click 3 of 5) at (229, 127) on xpath=//*[@id="content"]/div/button
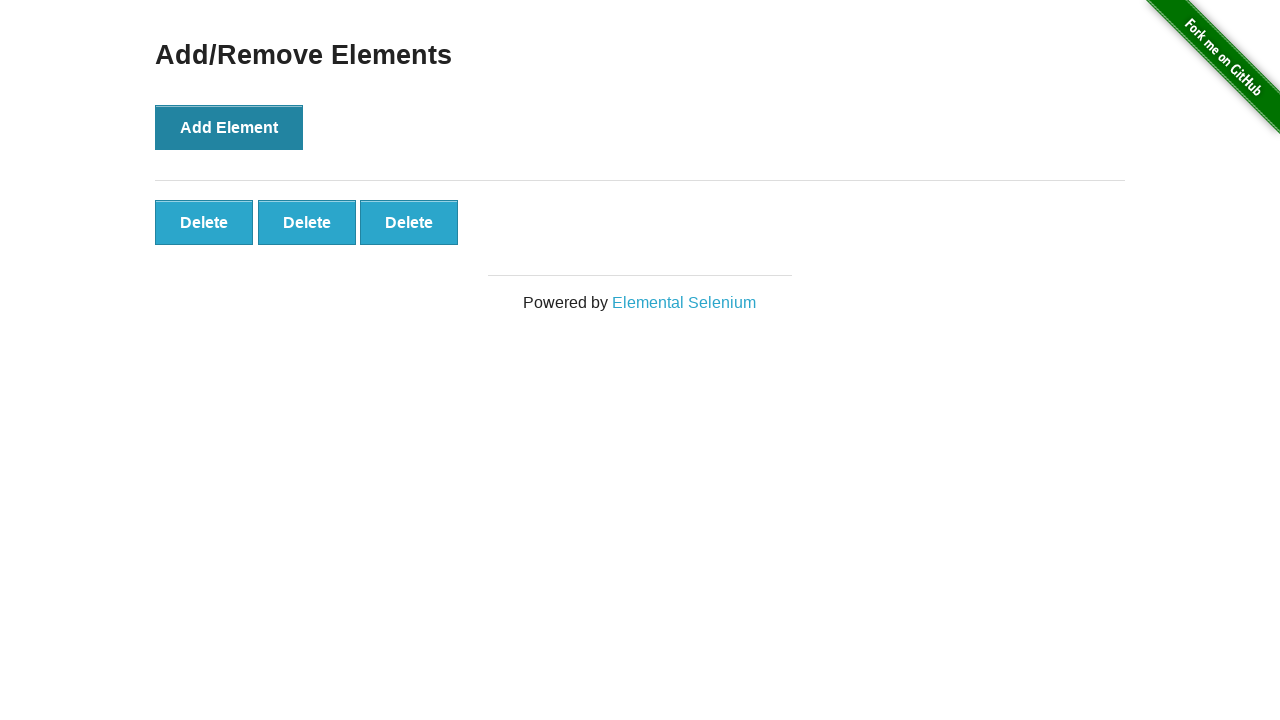

Clicked Add Element button (click 4 of 5) at (229, 127) on xpath=//*[@id="content"]/div/button
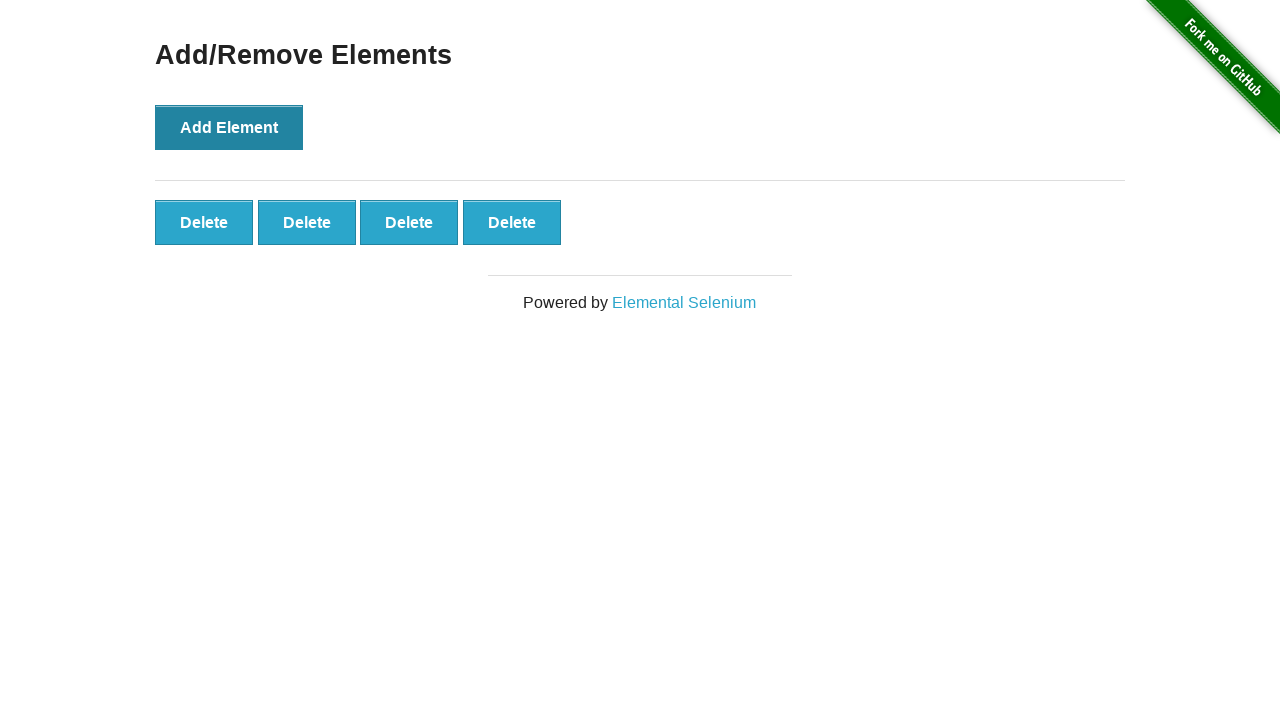

Clicked Add Element button (click 5 of 5) at (229, 127) on xpath=//*[@id="content"]/div/button
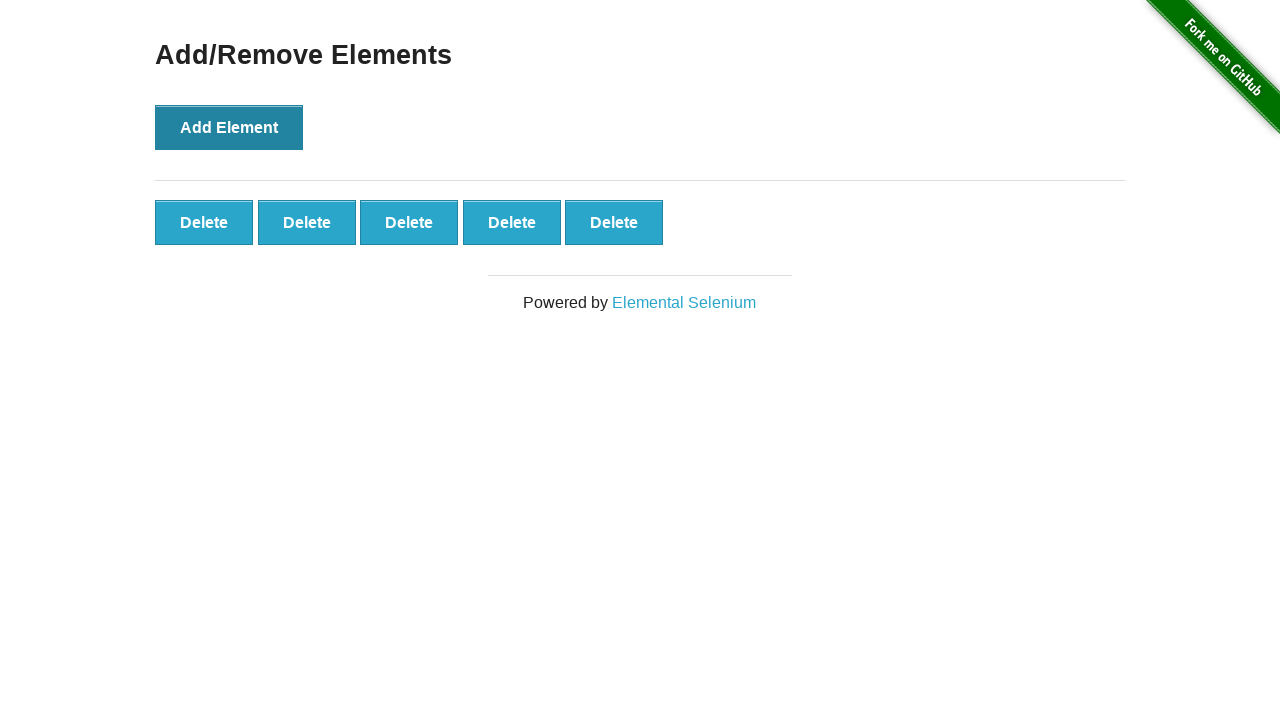

All 5 elements added successfully
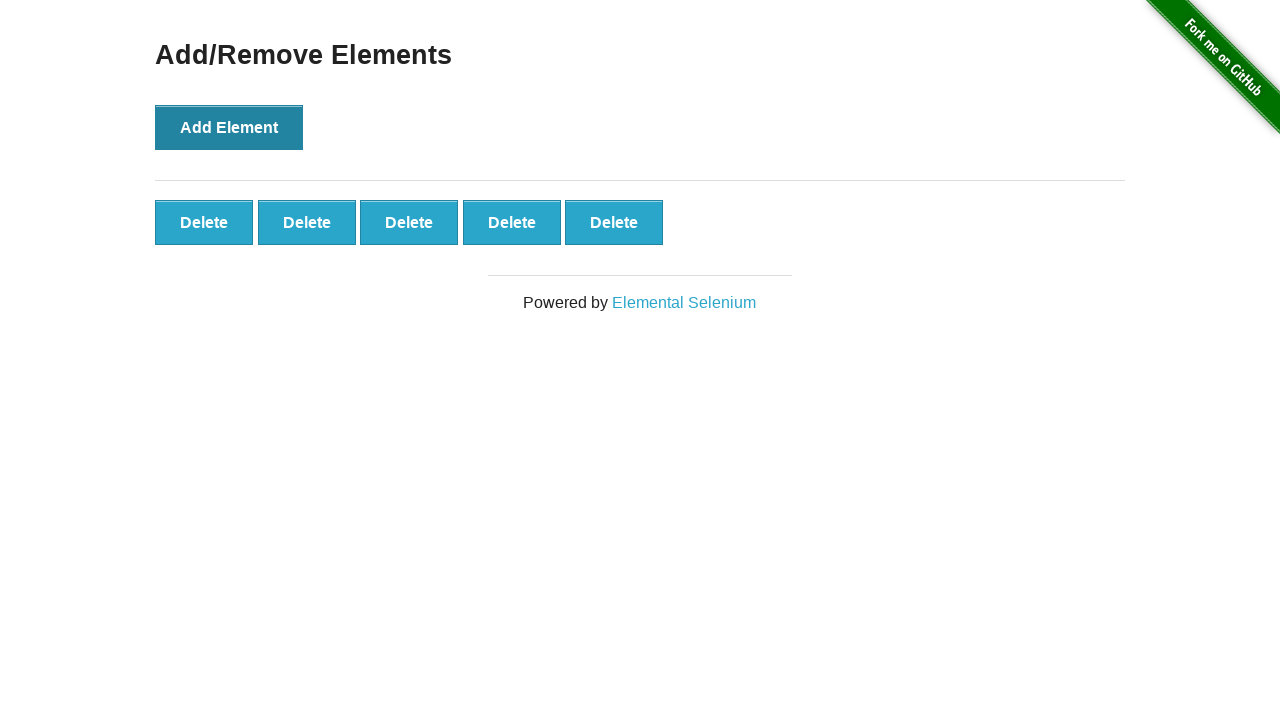

Clicked Delete button to remove element (removal 1 of 3) at (204, 222) on #elements button >> nth=0
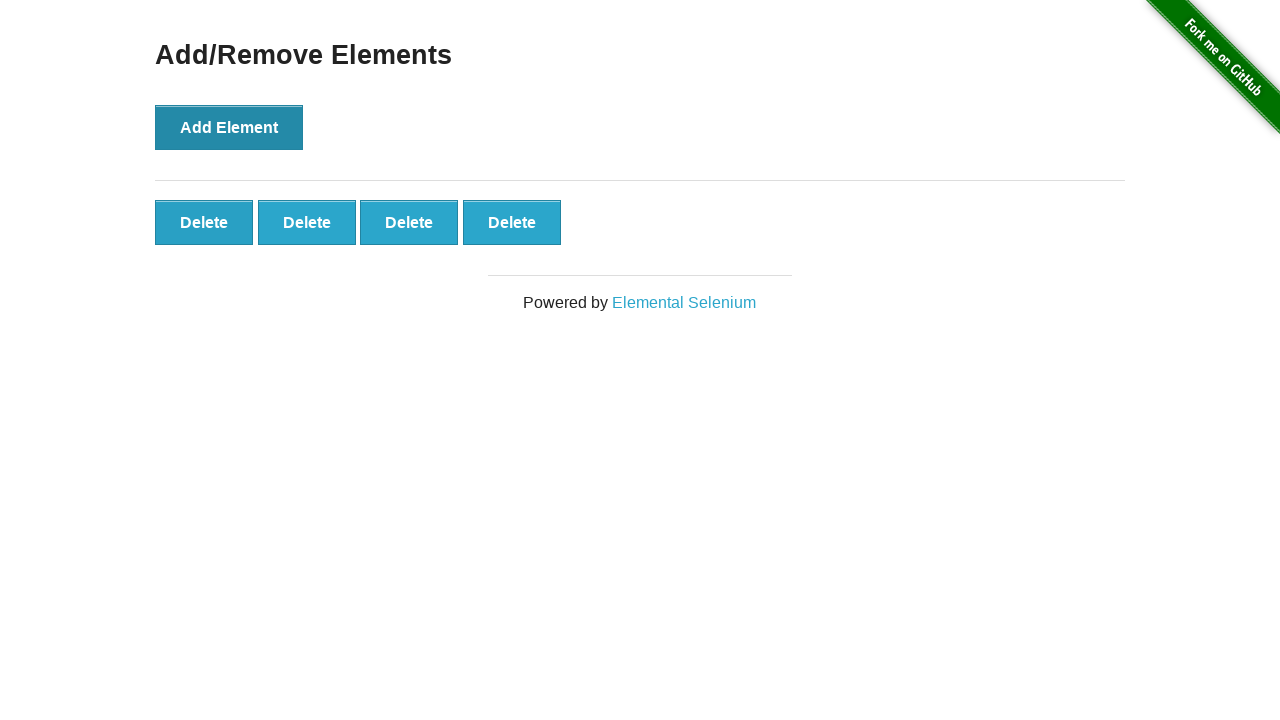

Clicked Delete button to remove element (removal 2 of 3) at (204, 222) on #elements button >> nth=0
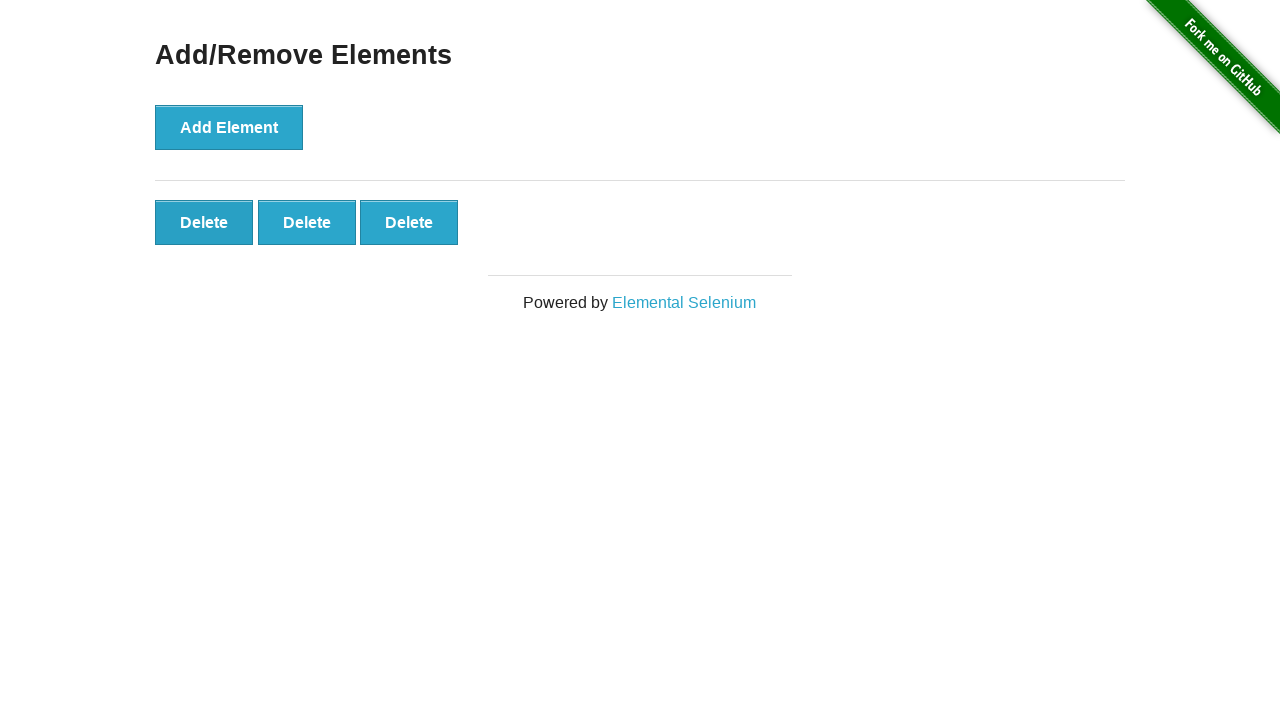

Clicked Delete button to remove element (removal 3 of 3) at (204, 222) on #elements button >> nth=0
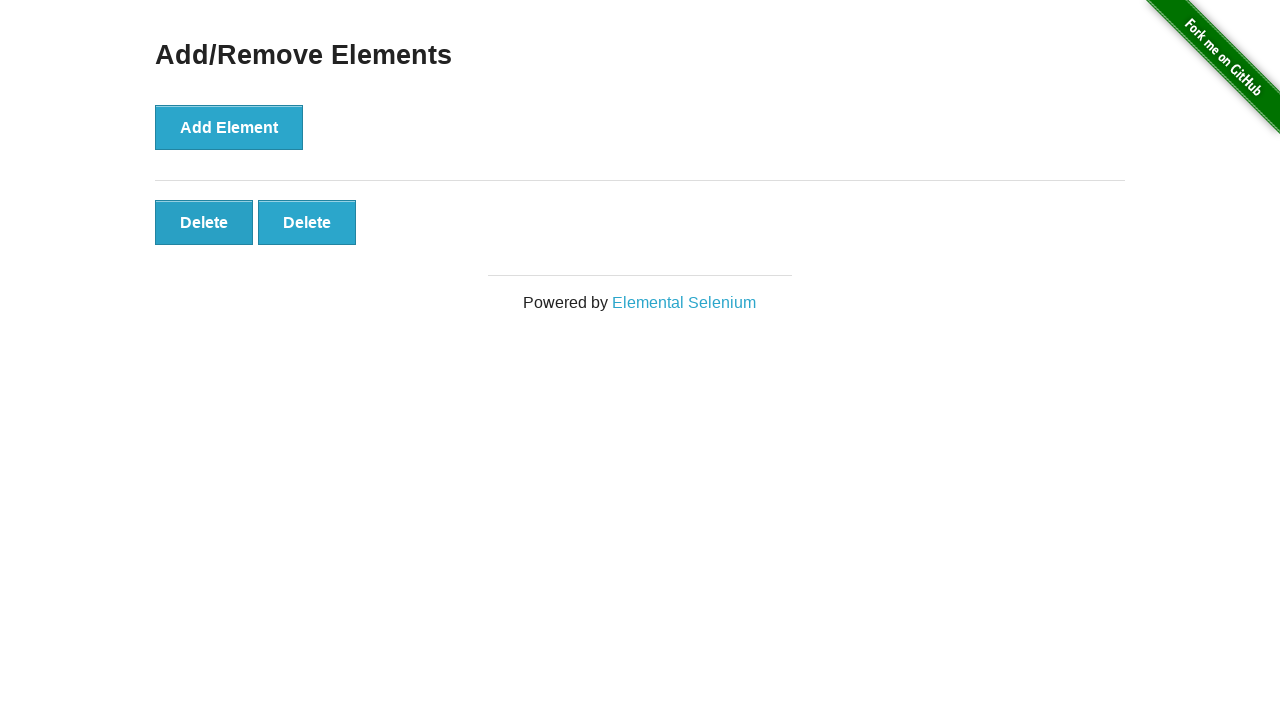

Verified 2 elements remaining (expected 2)
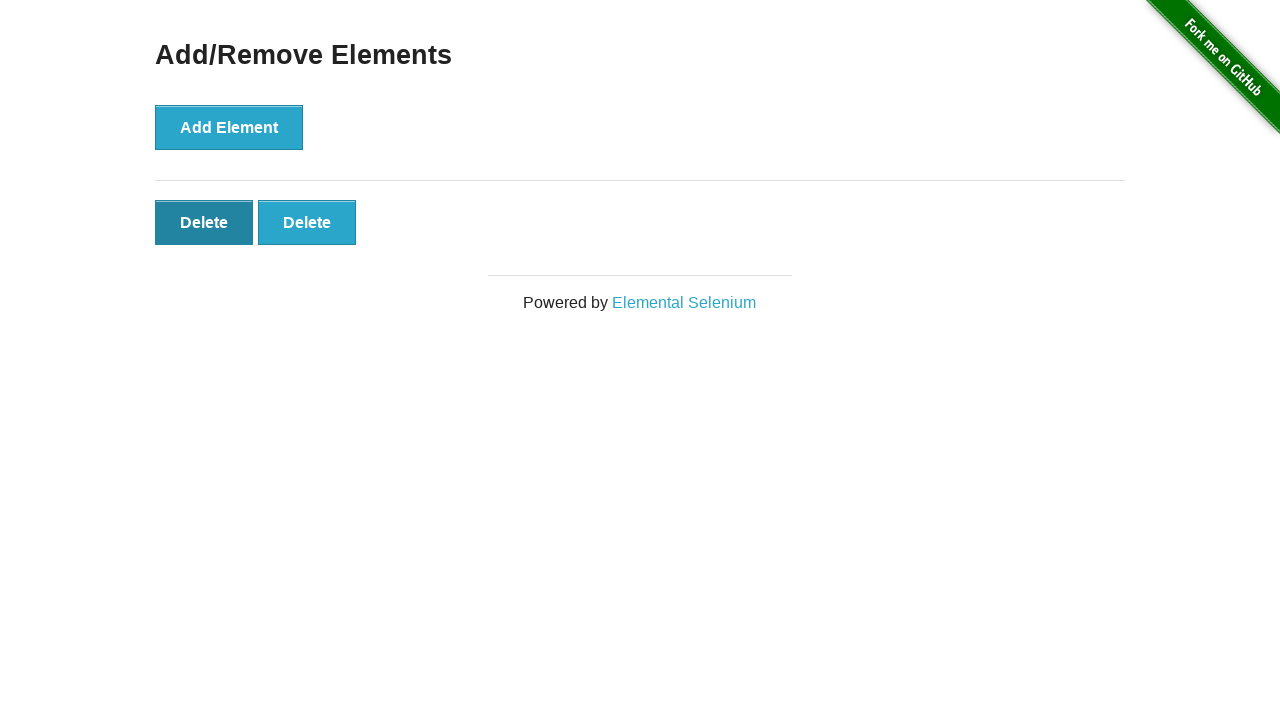

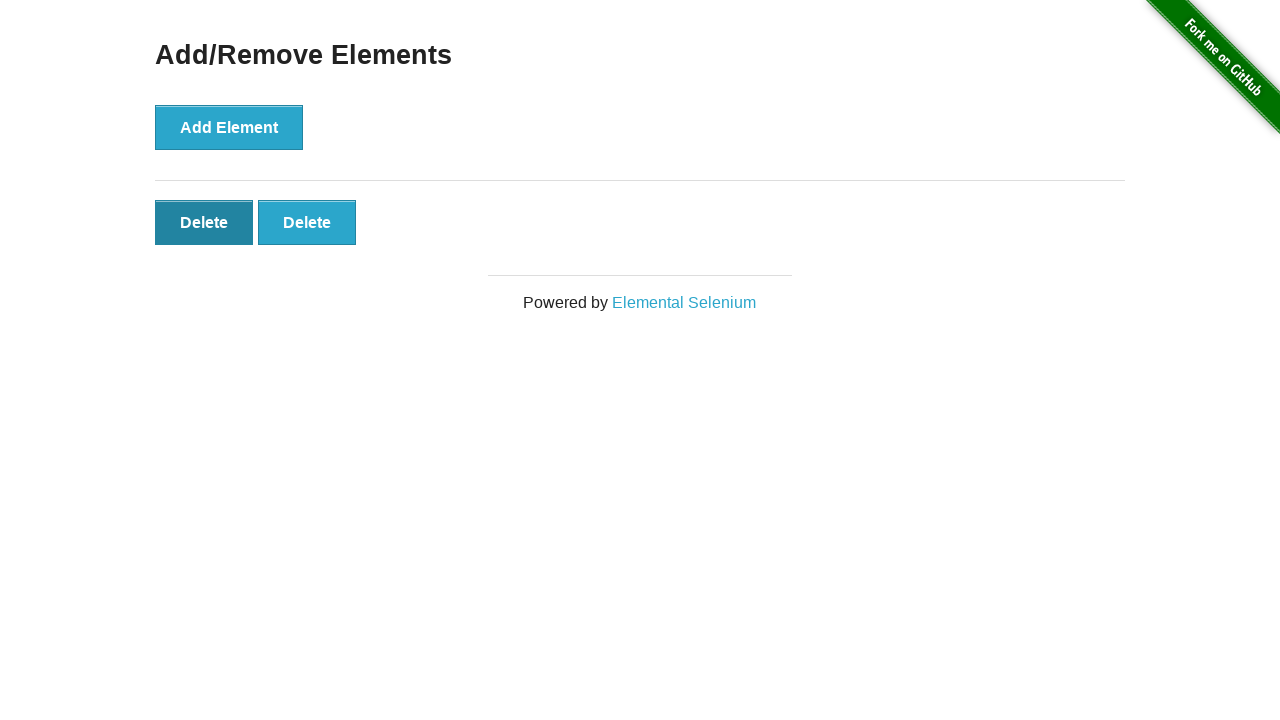